Tests JavaScript alert handling by clicking a button that triggers an alert, accepting the alert, and verifying the result message is displayed correctly.

Starting URL: http://theinternet.przyklady.javastart.pl/javascript_alerts

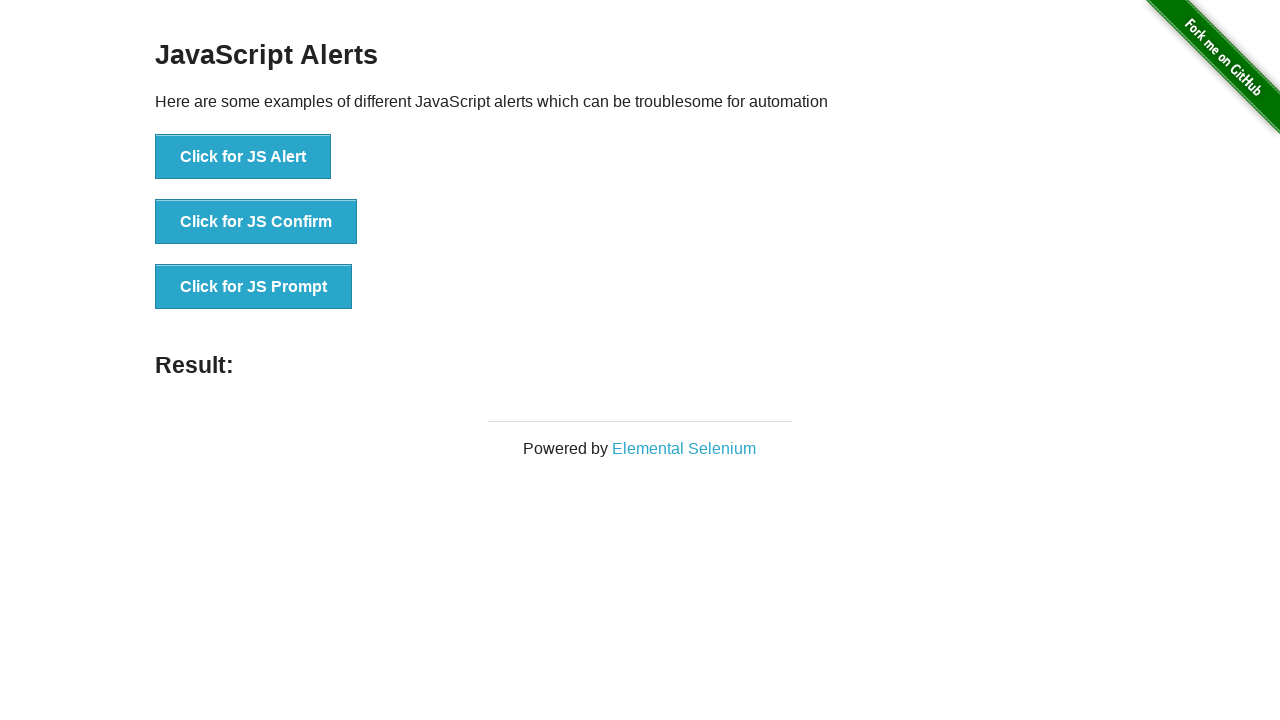

Clicked the JS Alert button at (243, 157) on button[onclick='jsAlert()']
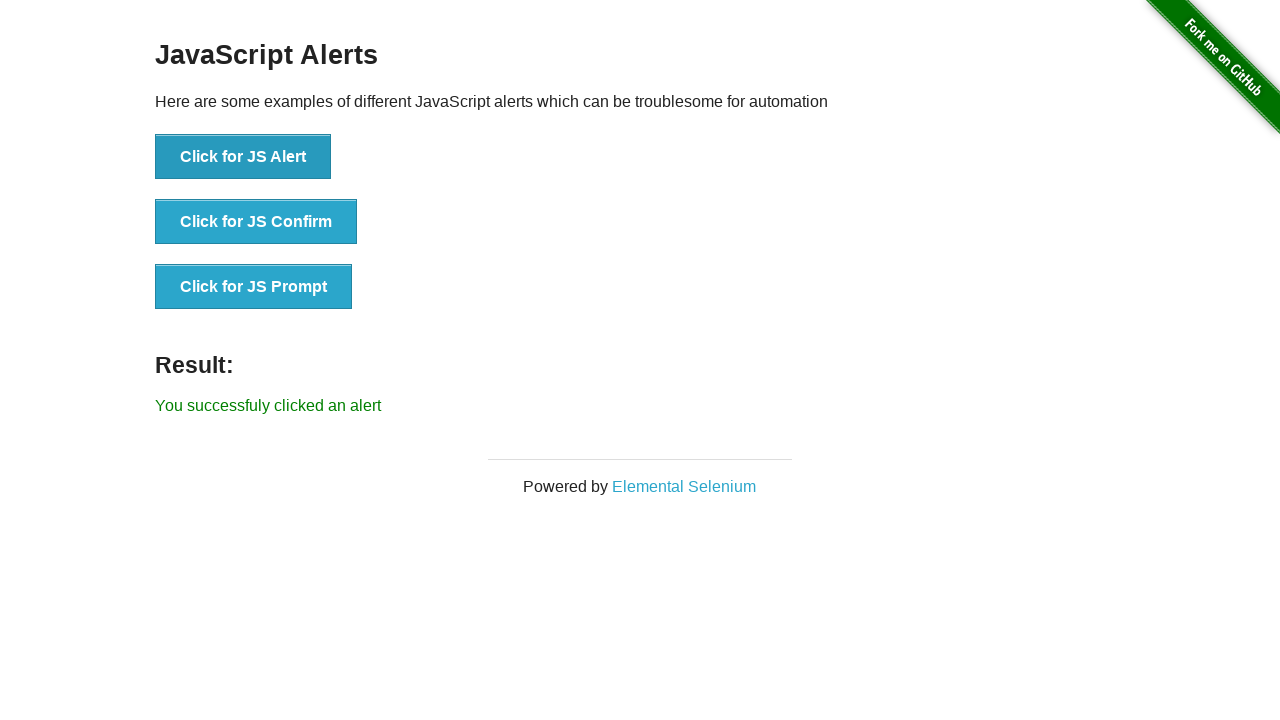

Set up dialog handler to accept alerts
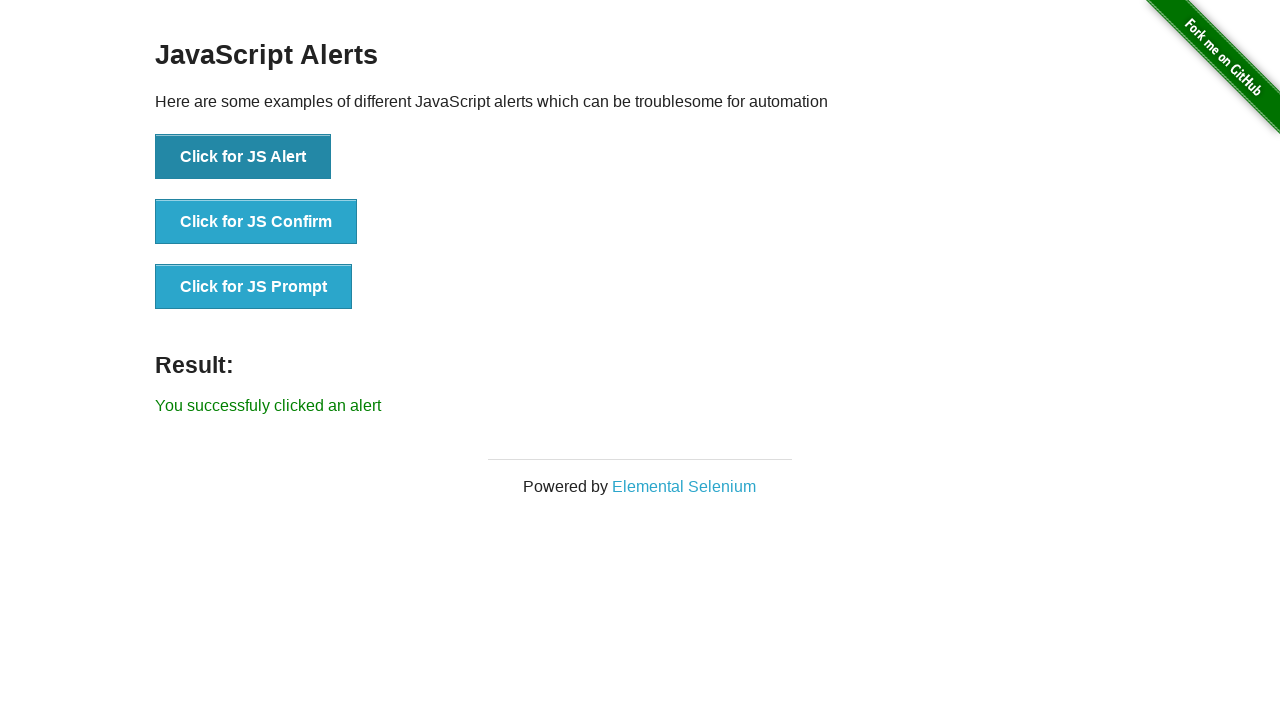

Clicked the JS Alert button again to trigger alert with handler ready at (243, 157) on button[onclick='jsAlert()']
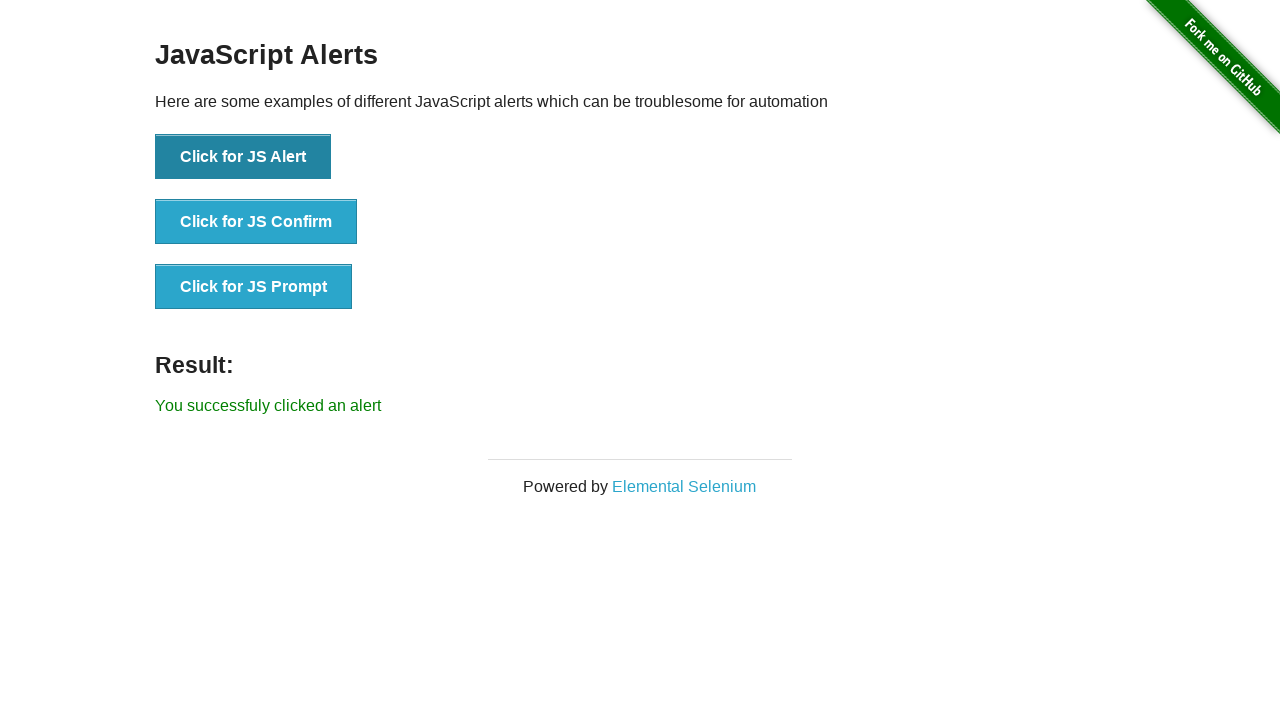

Result message element appeared
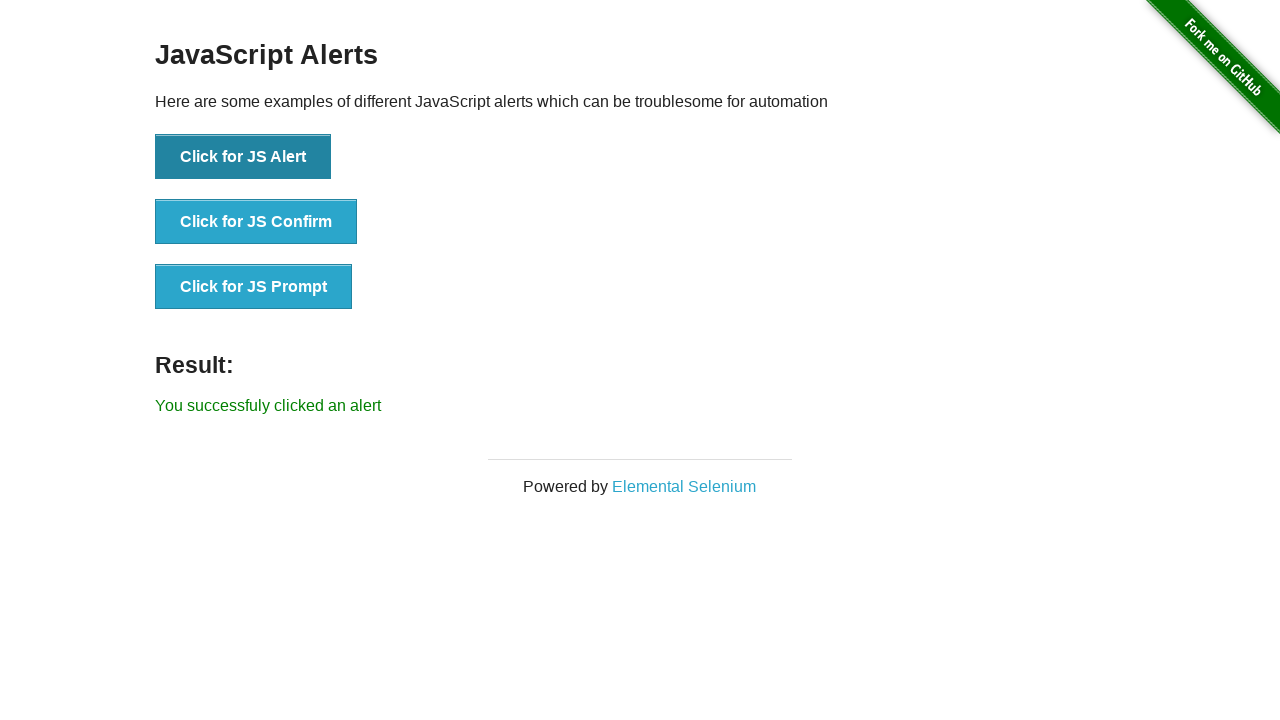

Verified result message displays 'You successfuly clicked an alert'
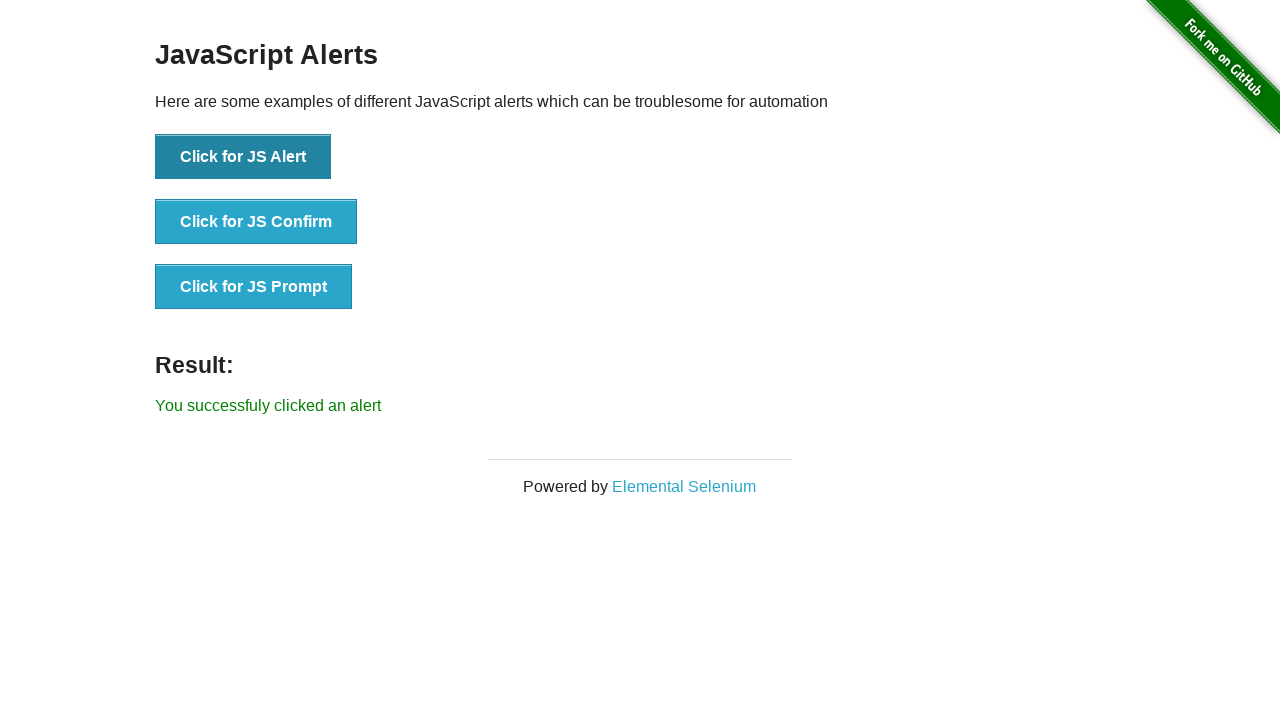

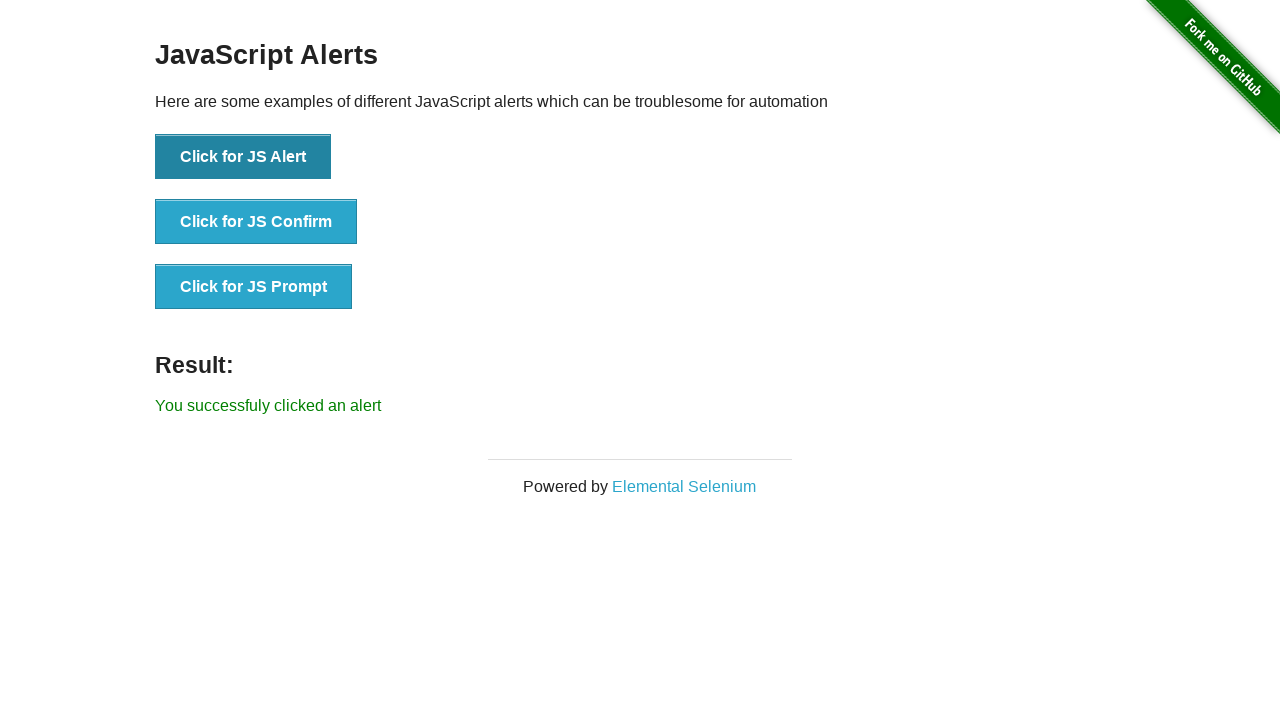